Navigates to a Polish generator website and clicks a button to generate a NIP (tax identification number), then retrieves the generated value.

Starting URL: http://generatory.it/

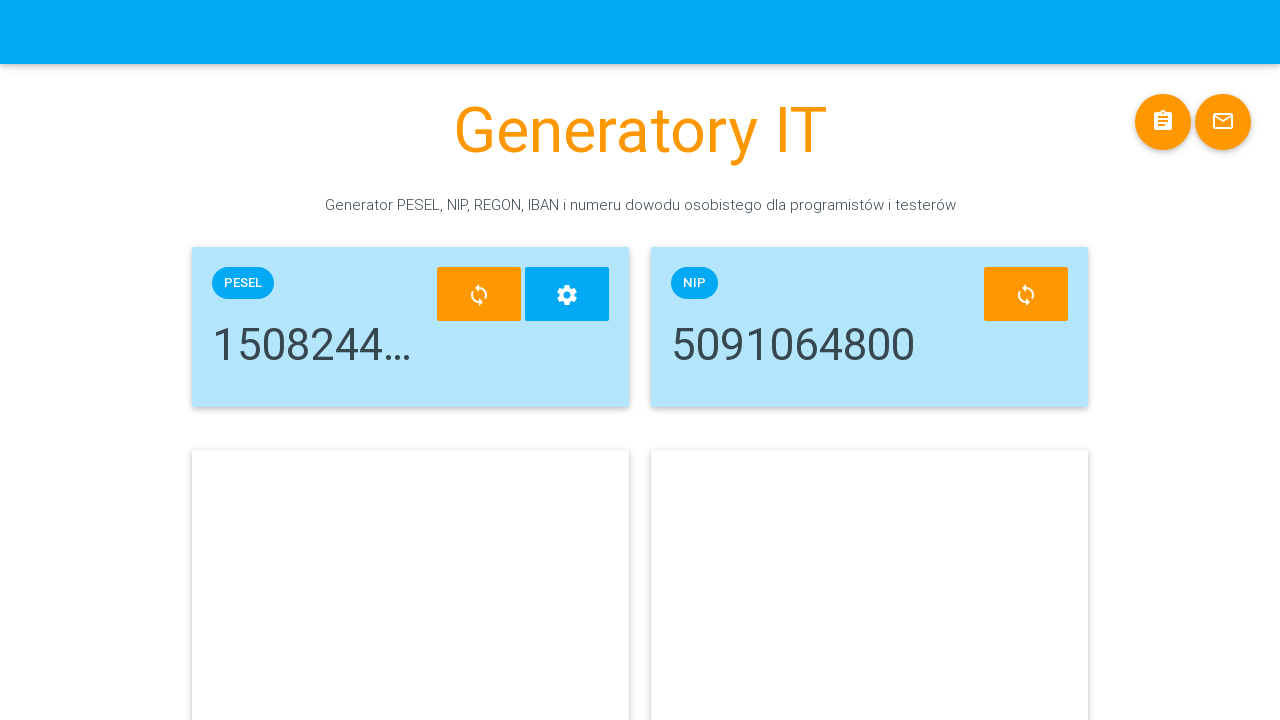

Clicked the NIP generator button at (1163, 122) on .material-icons
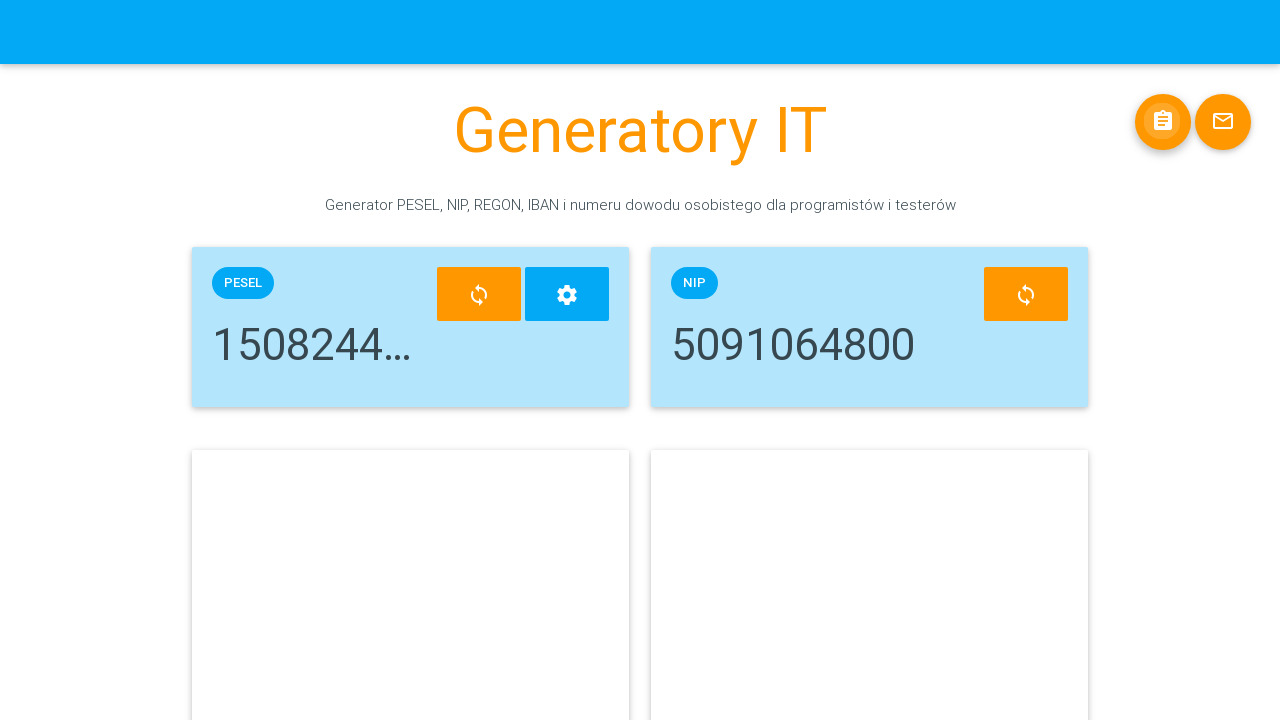

NIP box loaded and populated with generated number
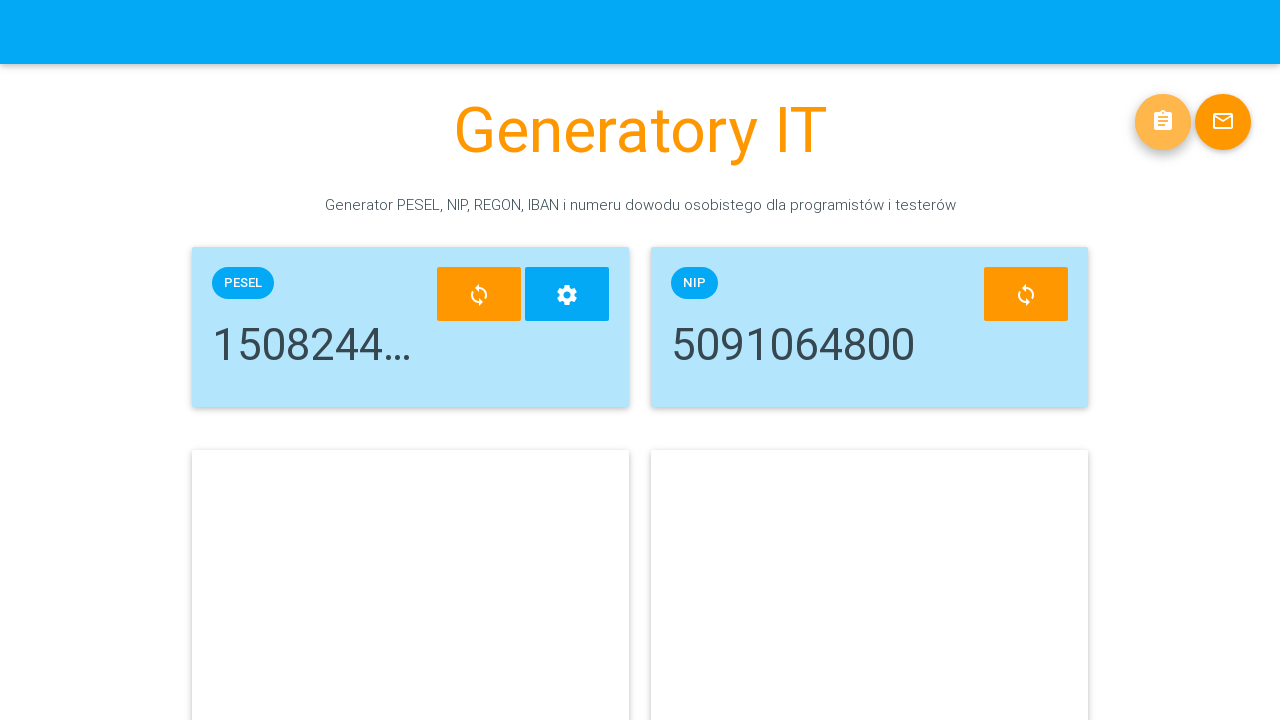

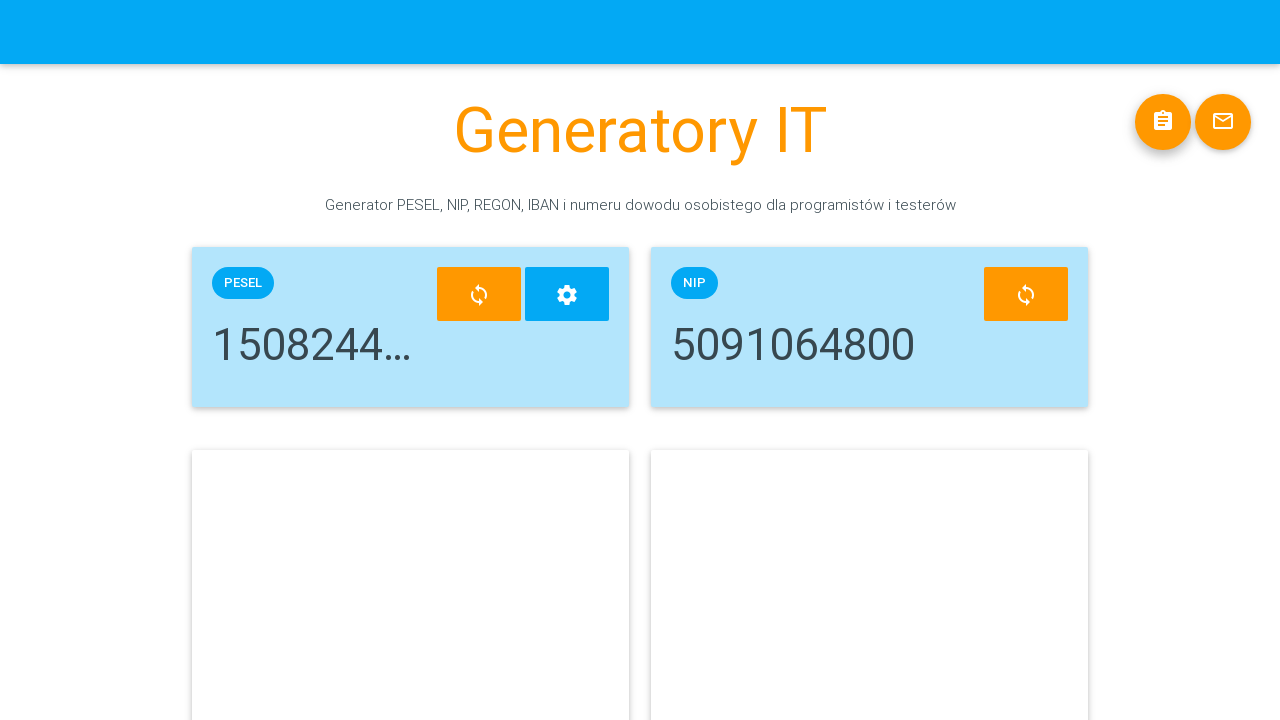